Tests AJAX functionality by clicking a button and waiting for dynamically loaded content to appear, including an h1 element and delayed h3 text.

Starting URL: https://v1.training-support.net/selenium/ajax

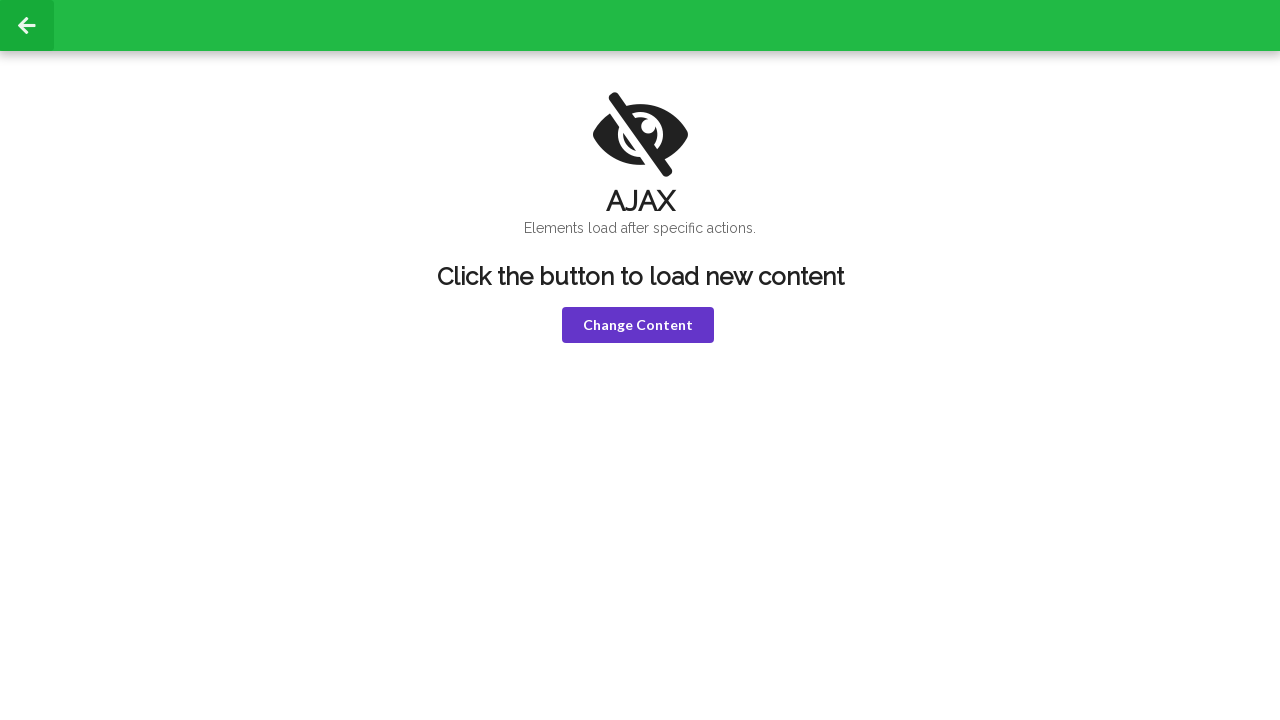

Clicked the violet button to trigger AJAX content loading at (638, 325) on button.violet
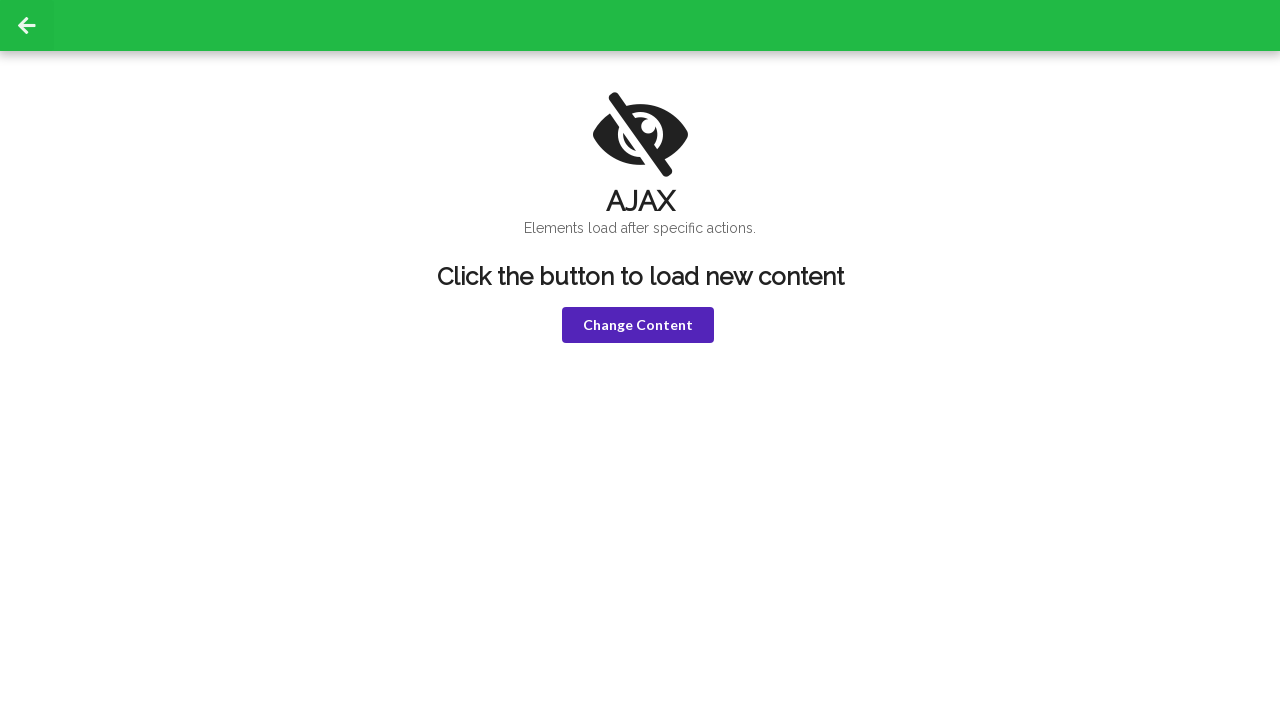

h1 element appeared after AJAX load
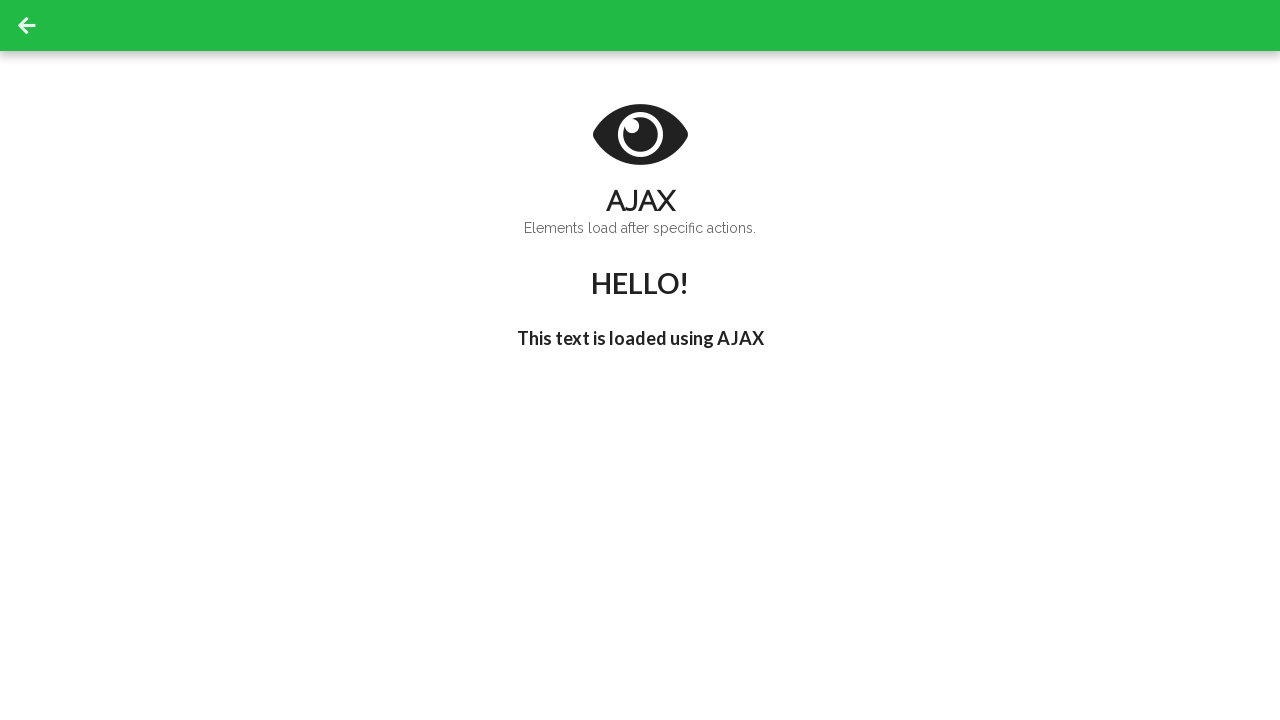

Delayed h3 text updated with "I'm late!" message
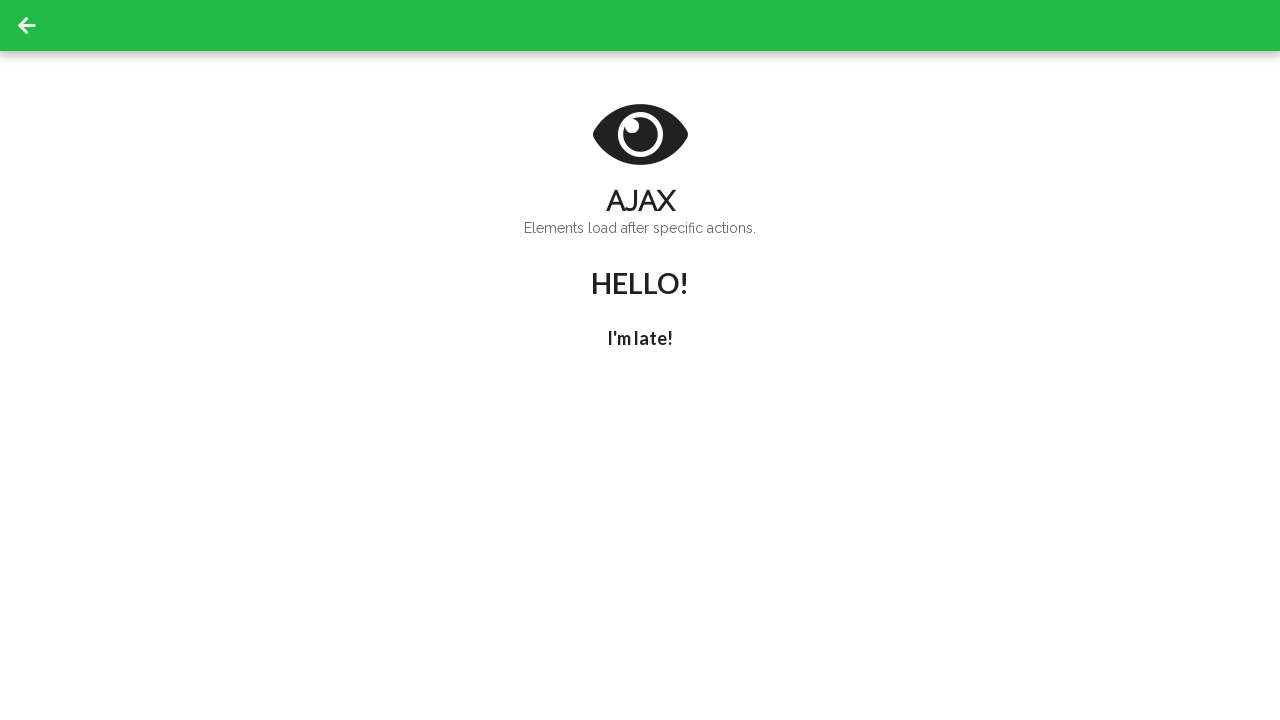

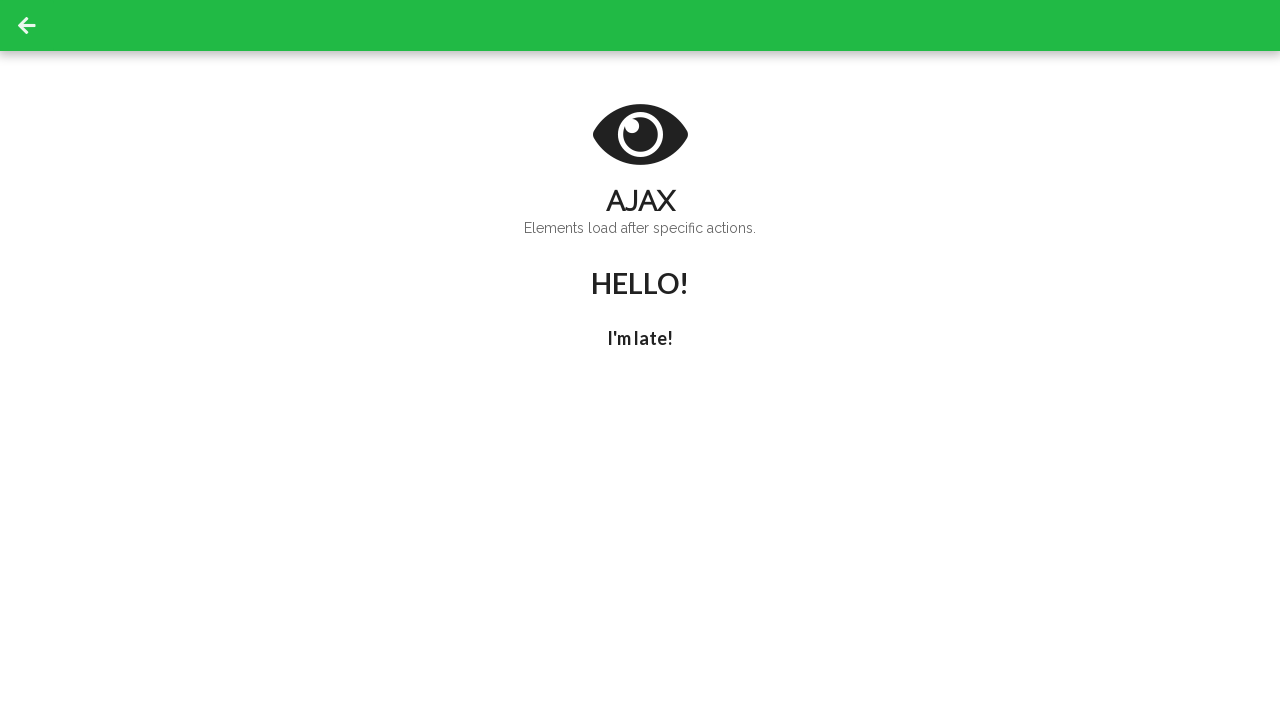